Navigates to the Checkbox documentation page and verifies the h1 heading is present

Starting URL: https://flowbite-svelte.com/docs/forms/checkbox

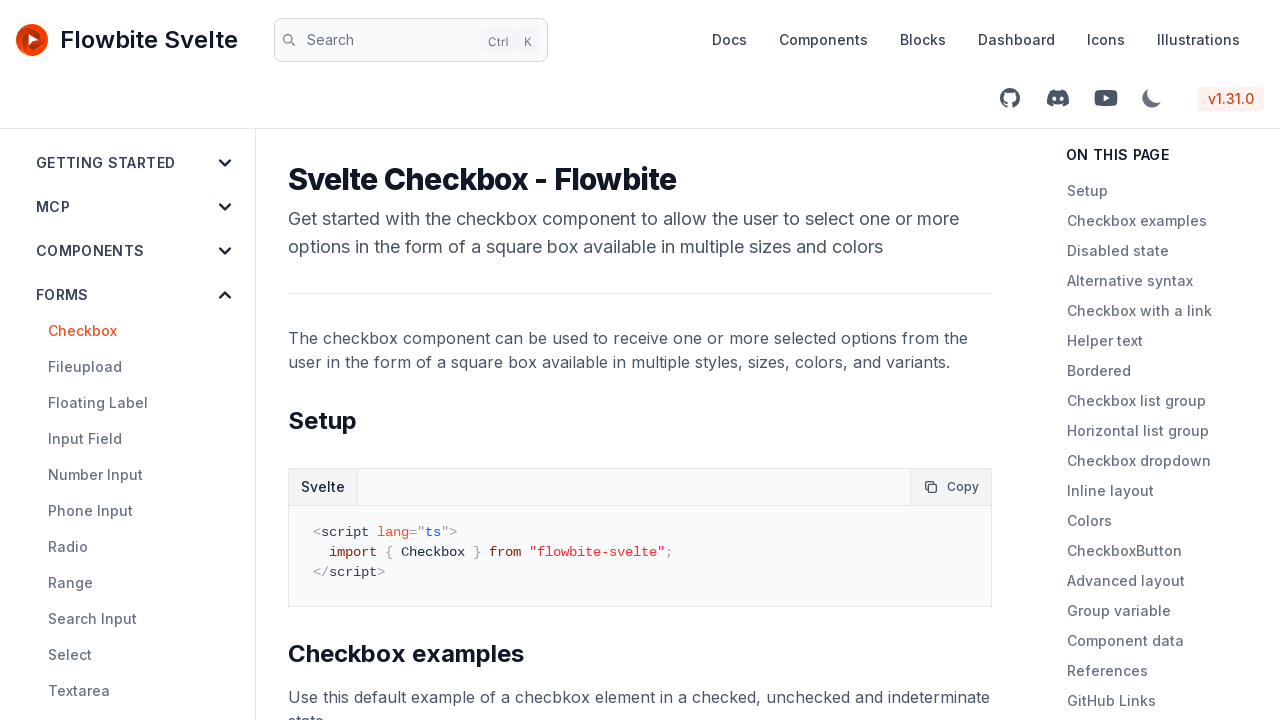

Navigated to Checkbox documentation page
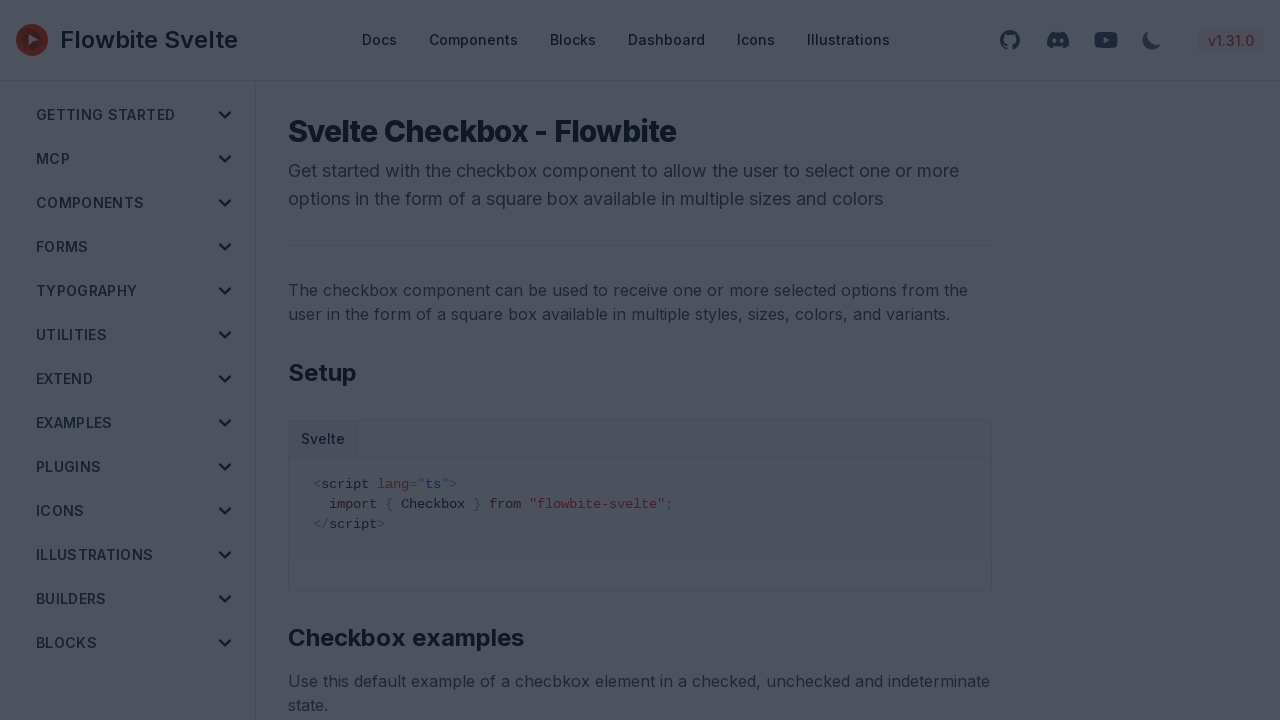

h1 heading is present on the page
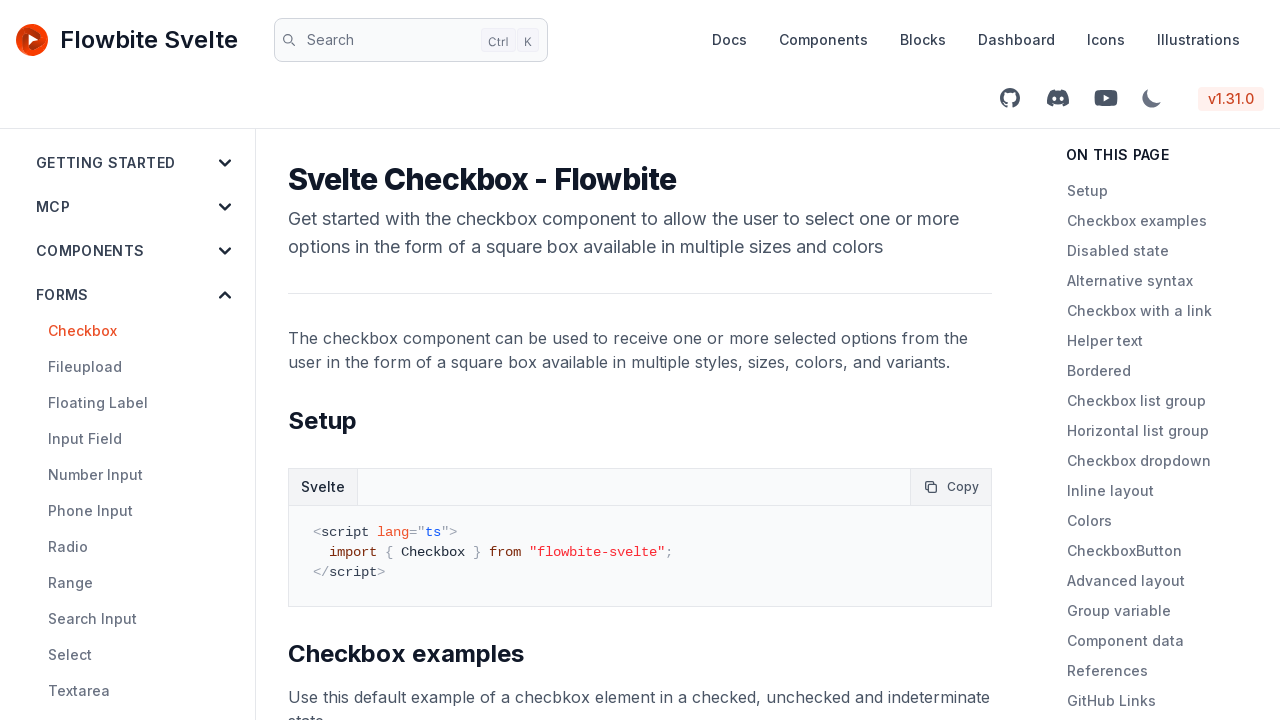

Verified that h1 heading is visible
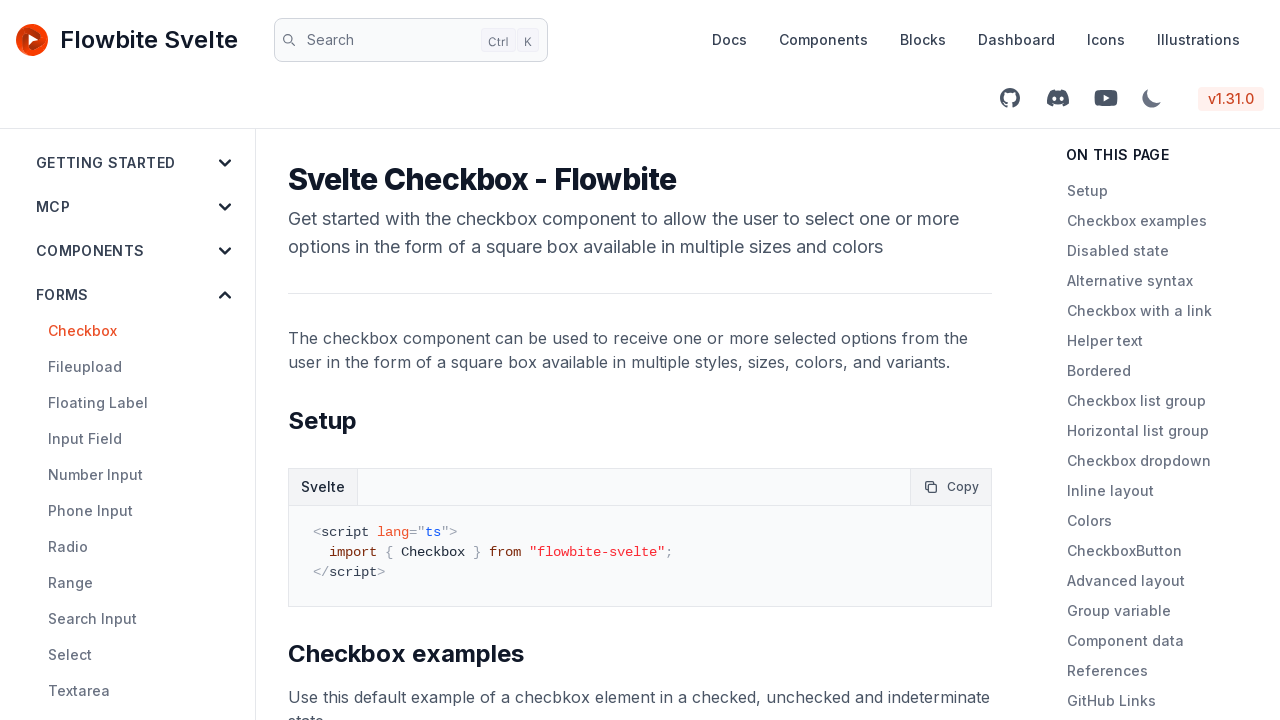

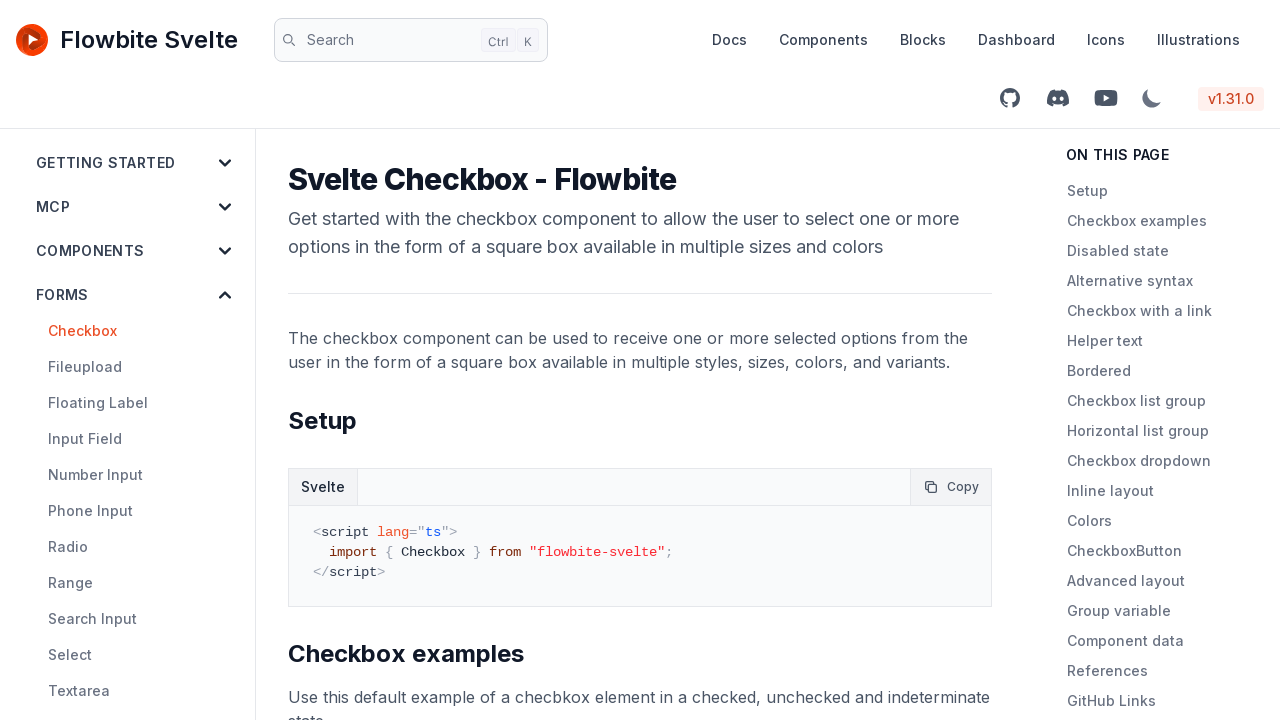